Tests the forgot password functionality by filling in an email address and clicking the reset password button

Starting URL: https://practice.qabrains.com/forgot-password

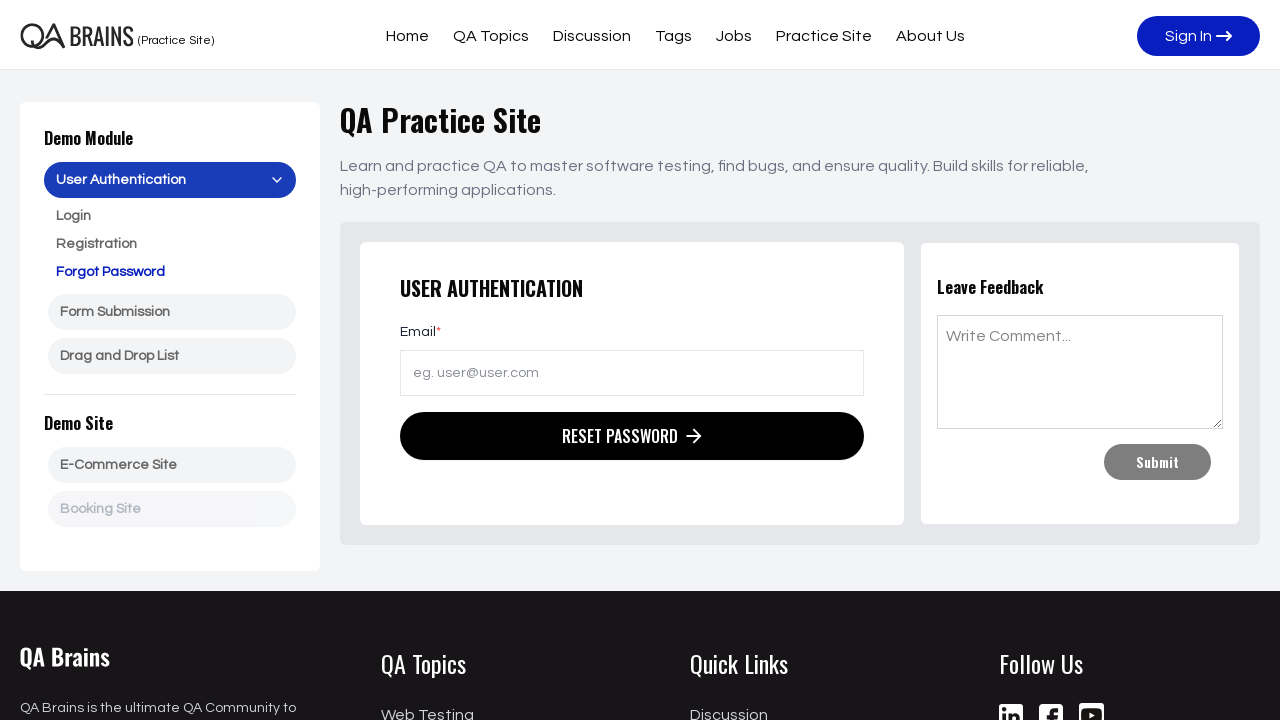

Email input field loaded
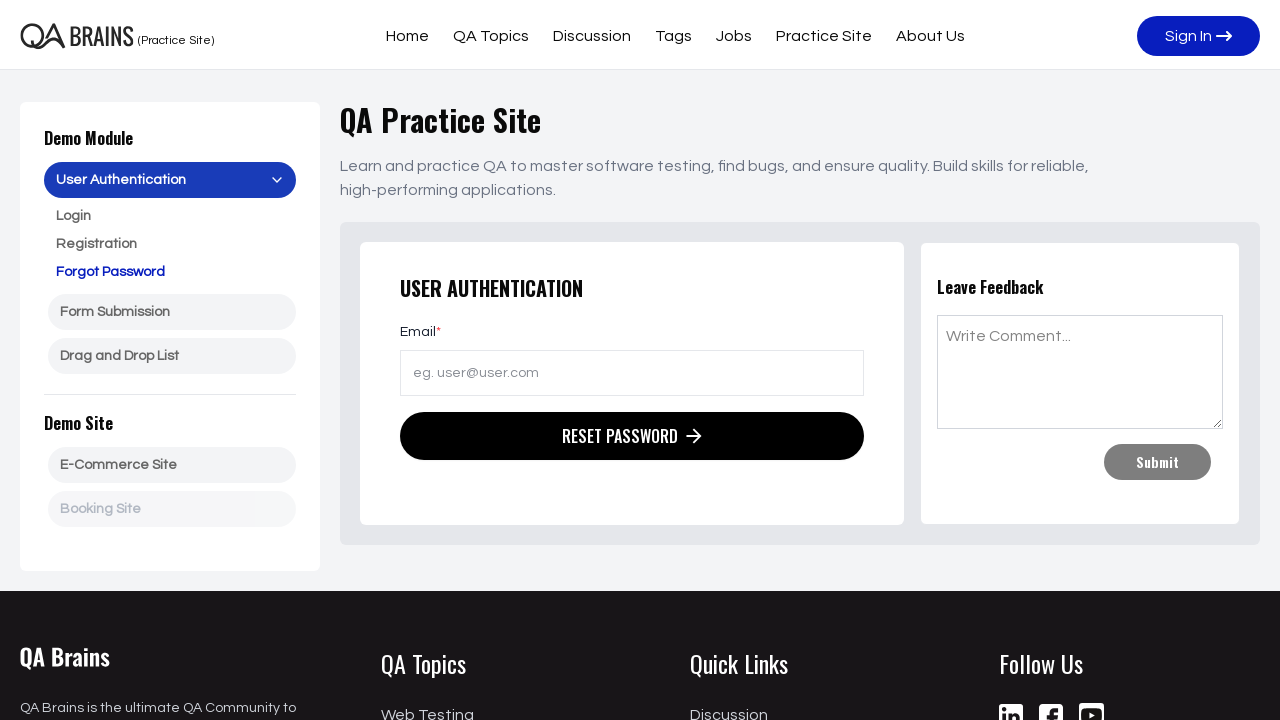

Filled email field with 'johndoe_test@example.com' on #email
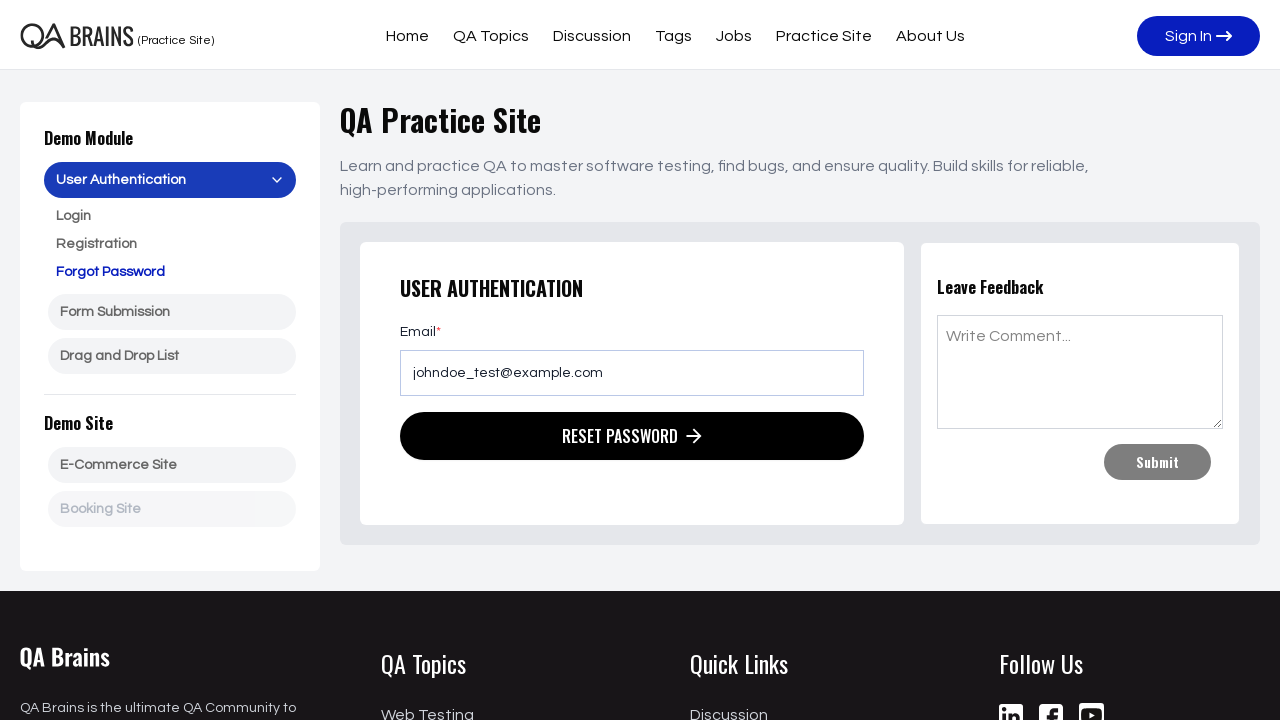

Reset Password button loaded
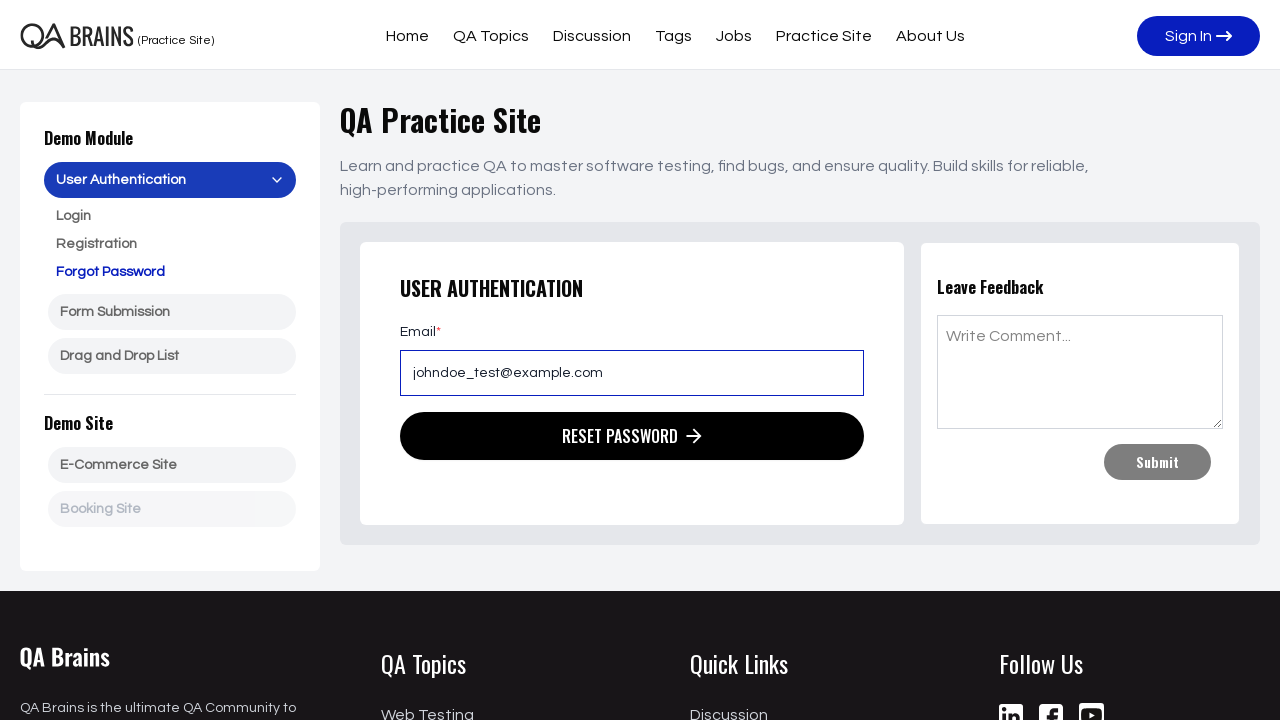

Clicked Reset Password button at (632, 436) on button.btn-submit
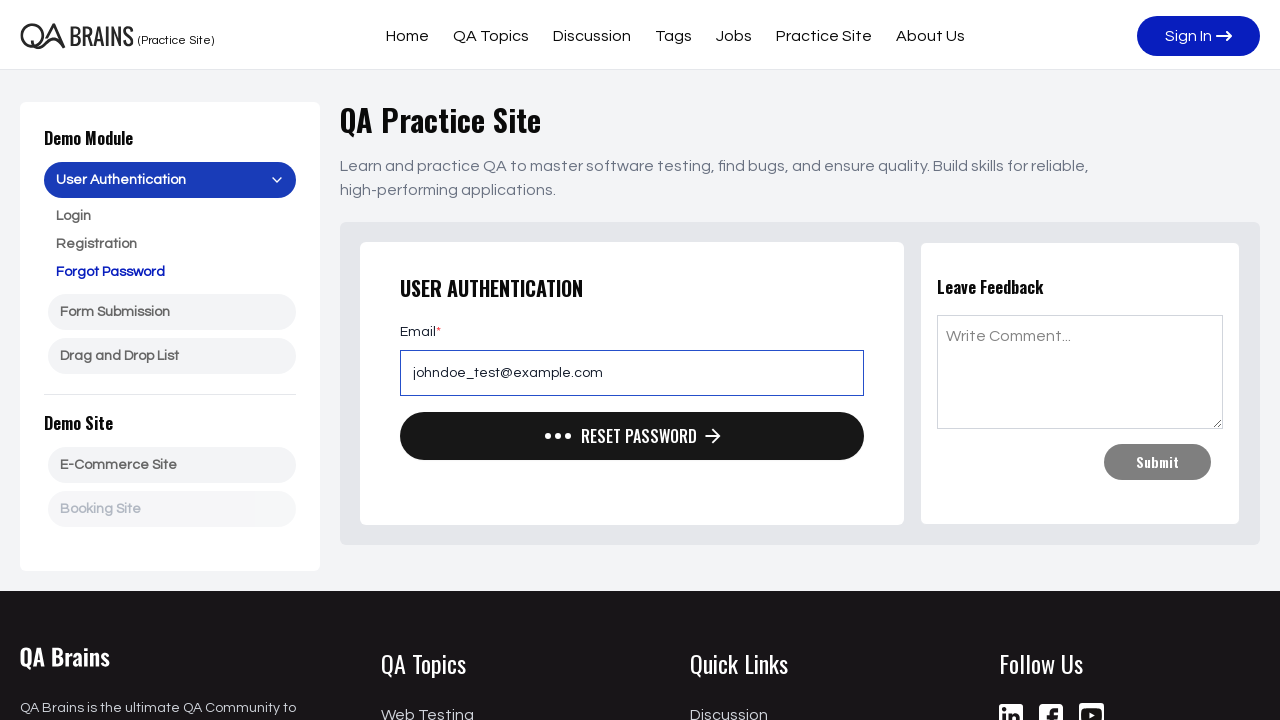

Waited 3 seconds for password reset action to complete
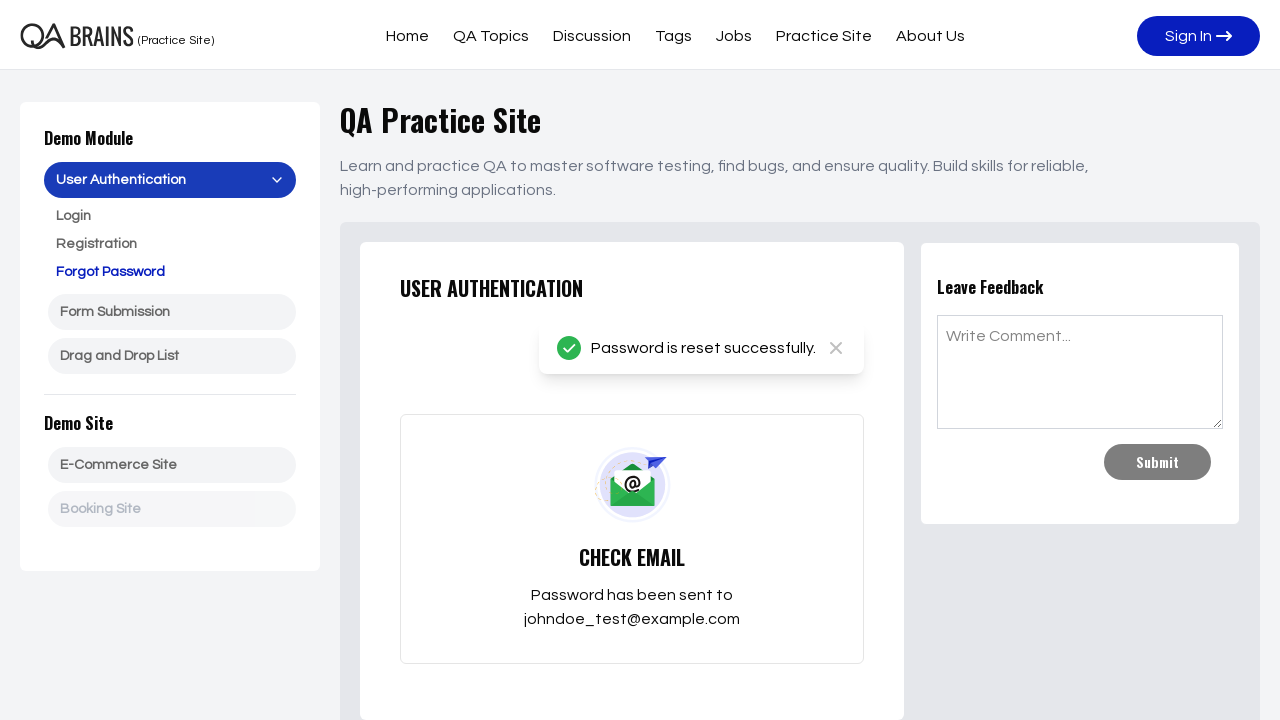

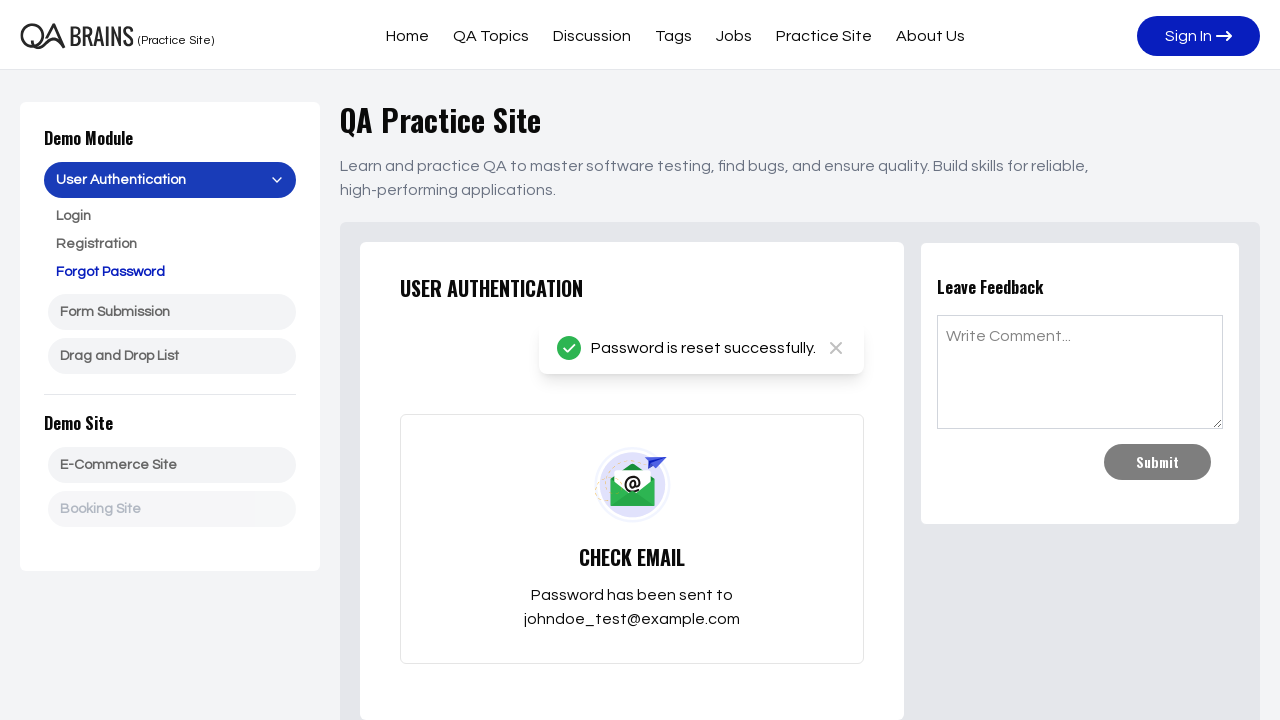